Tests selecting a country from a dropdown menu on the OrangeHRM trial signup page by iterating through options and clicking on "India"

Starting URL: https://www.orangehrm.com/orangehrm-30-day-trial/

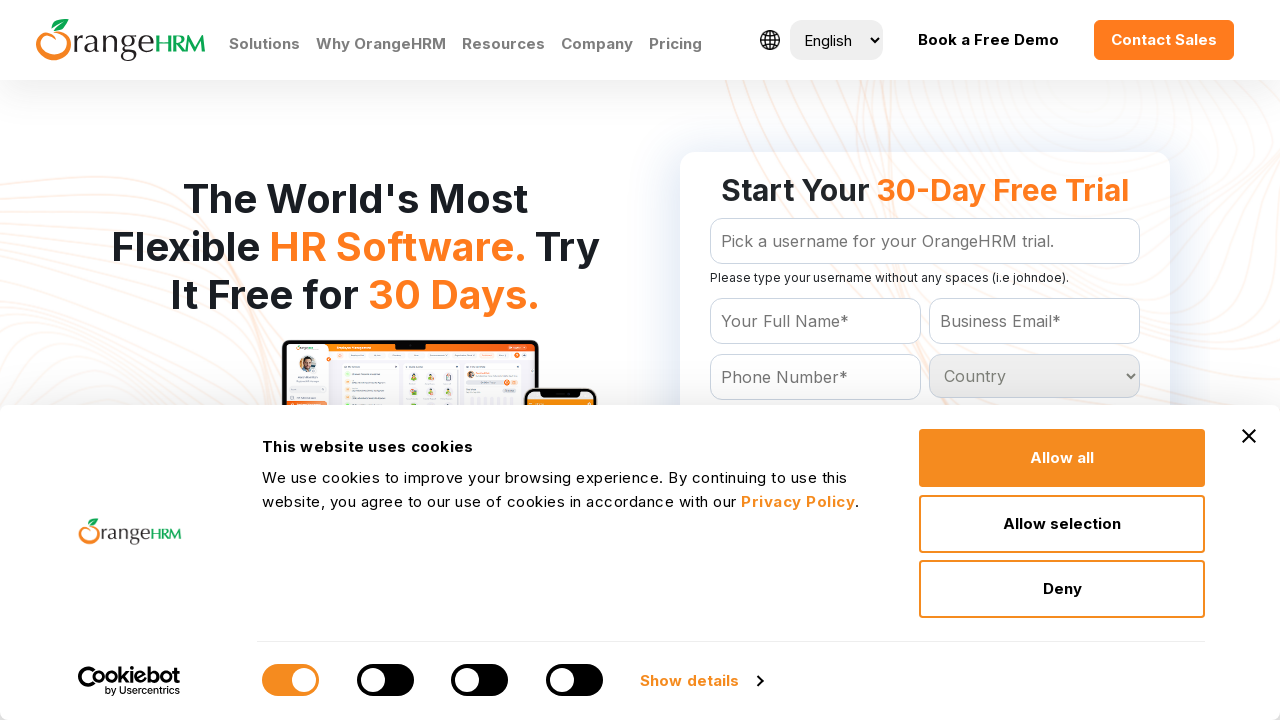

Navigated to OrangeHRM 30-day trial signup page
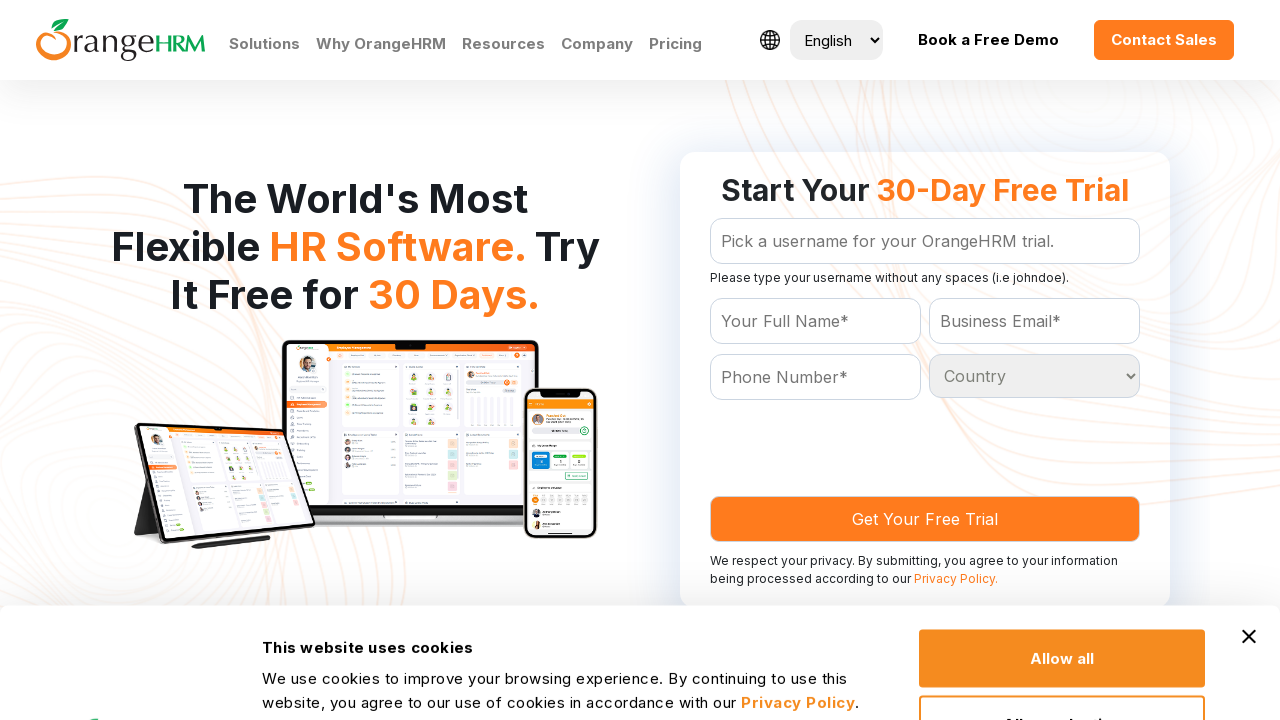

Located country dropdown element
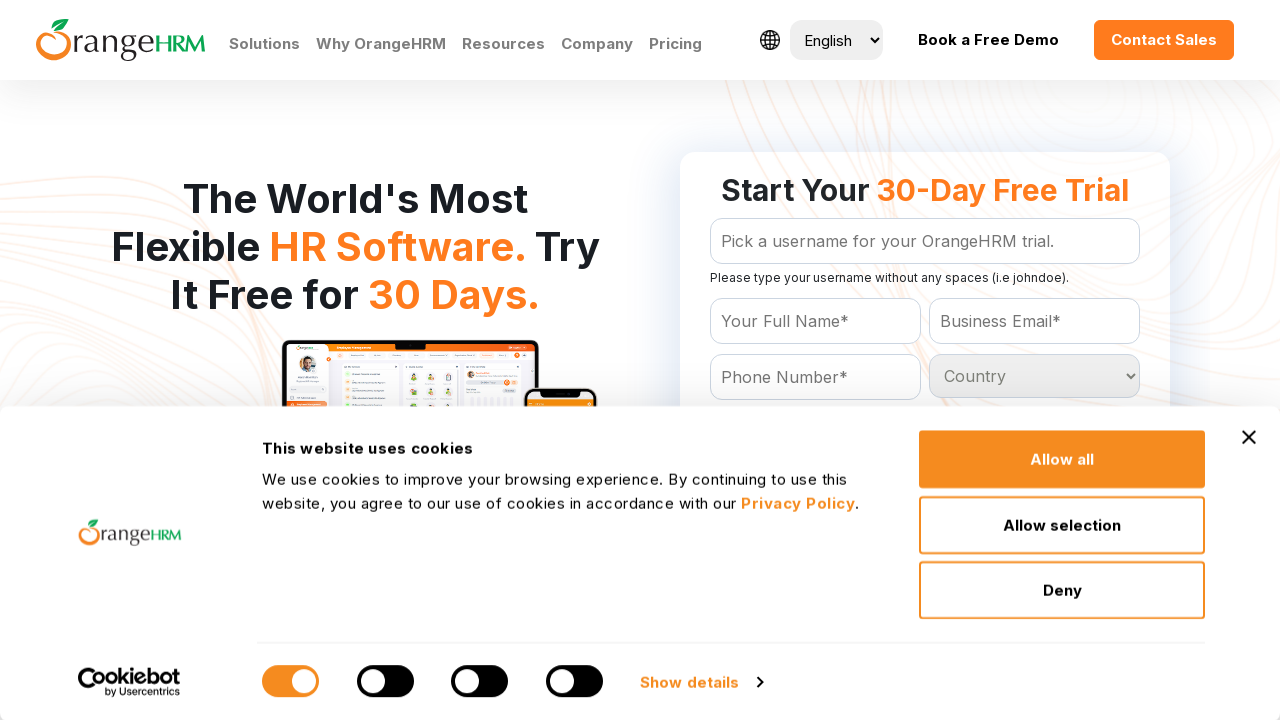

Selected 'India' from country dropdown menu on #Form_getForm_Country
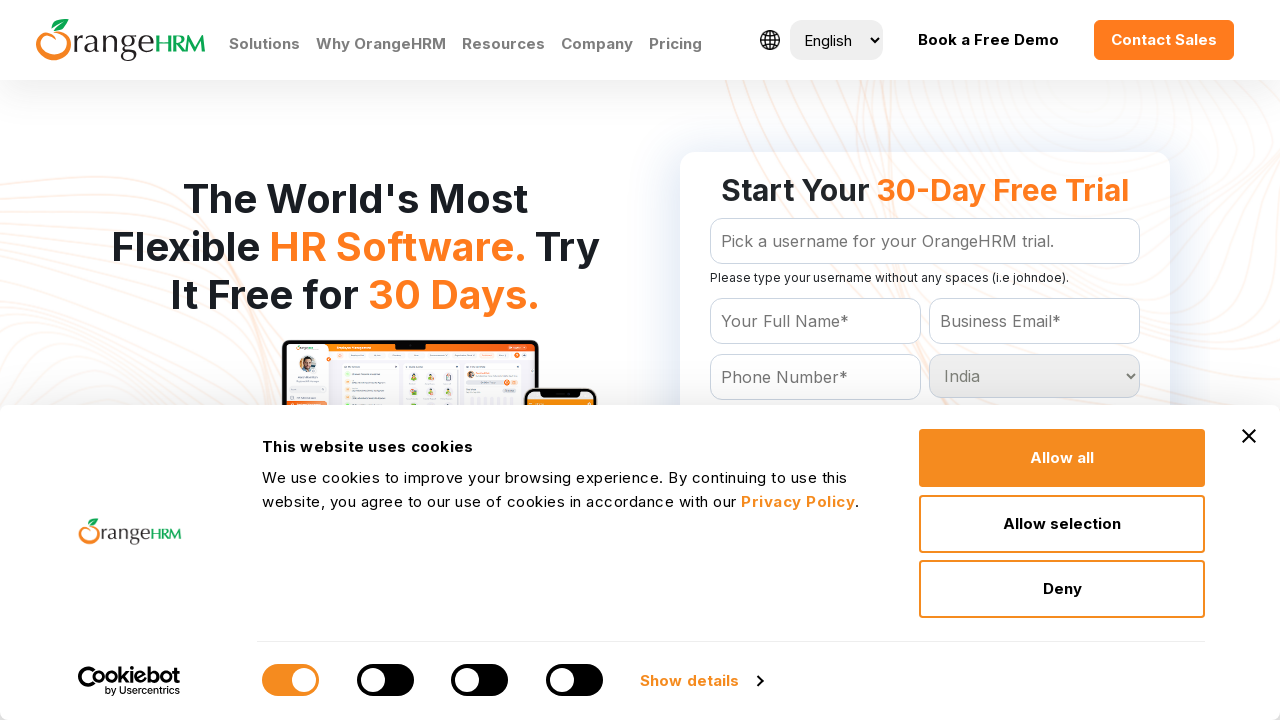

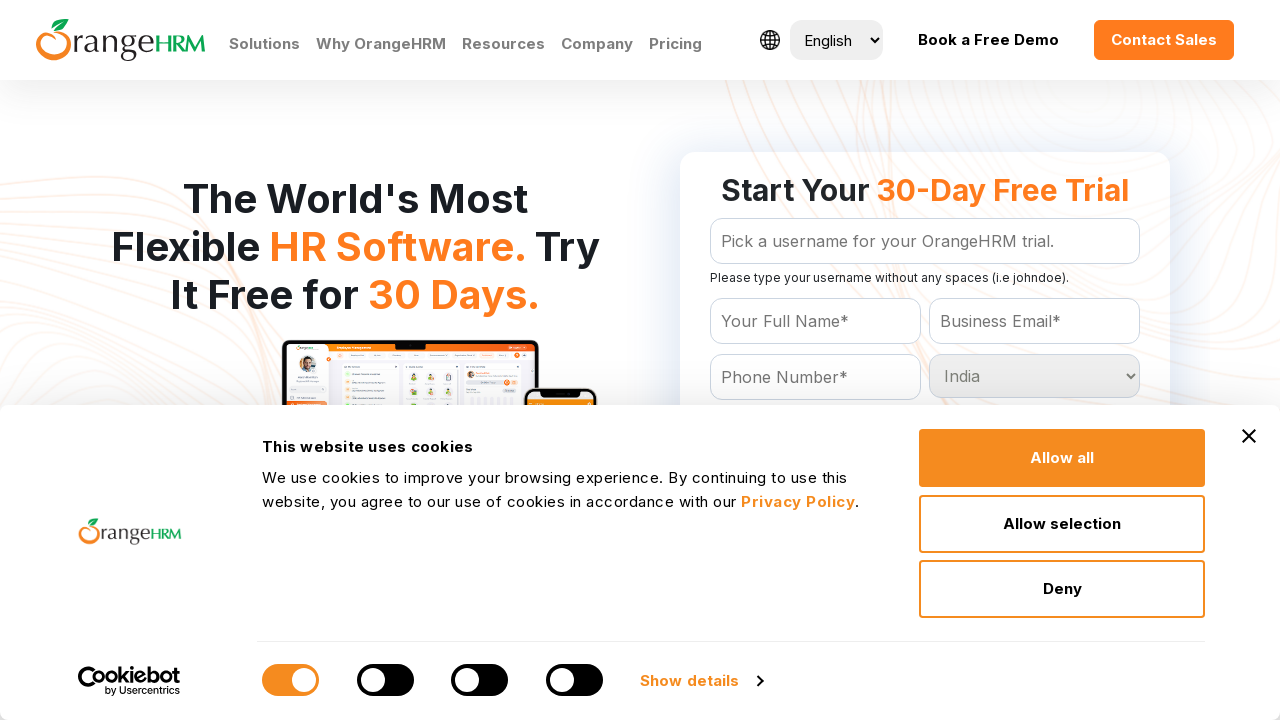